Tests login functionality on a demo banking application by entering credentials and verifying successful login via branch closing time message

Starting URL: https://demo.applitools.com/

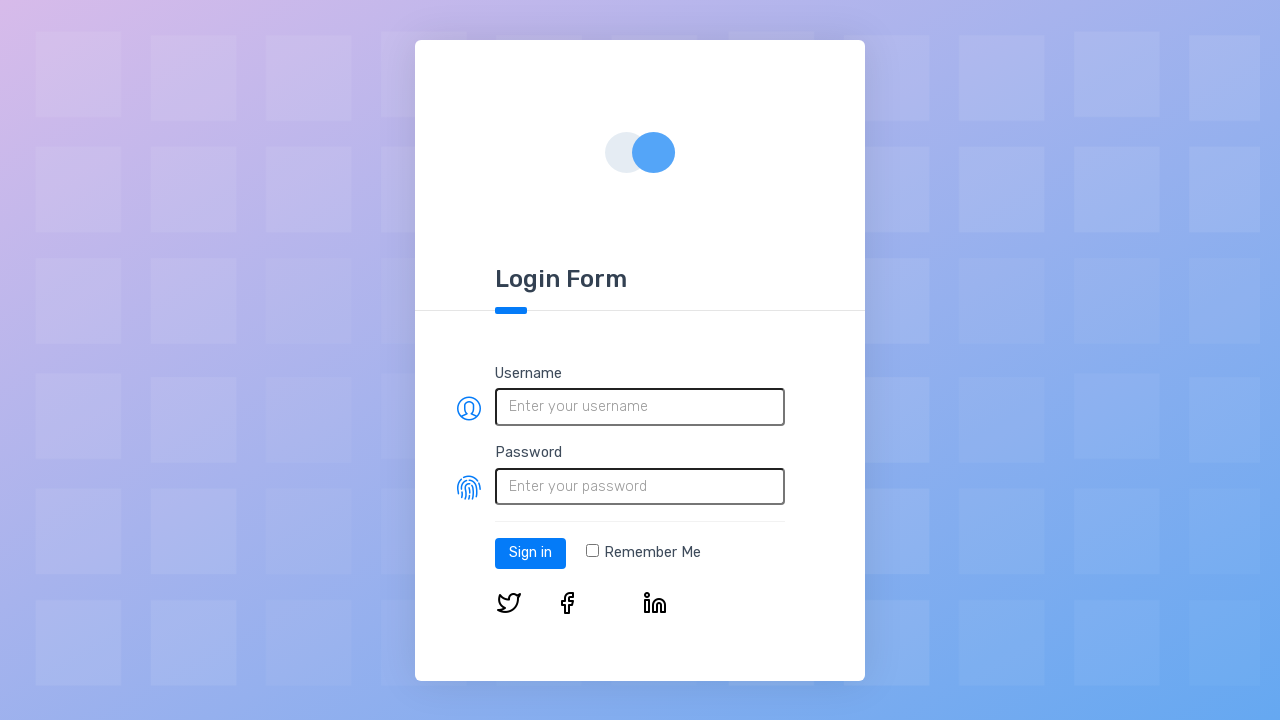

Filled username field with 'ttechno@gmail.com' on input[placeholder='Enter your username']
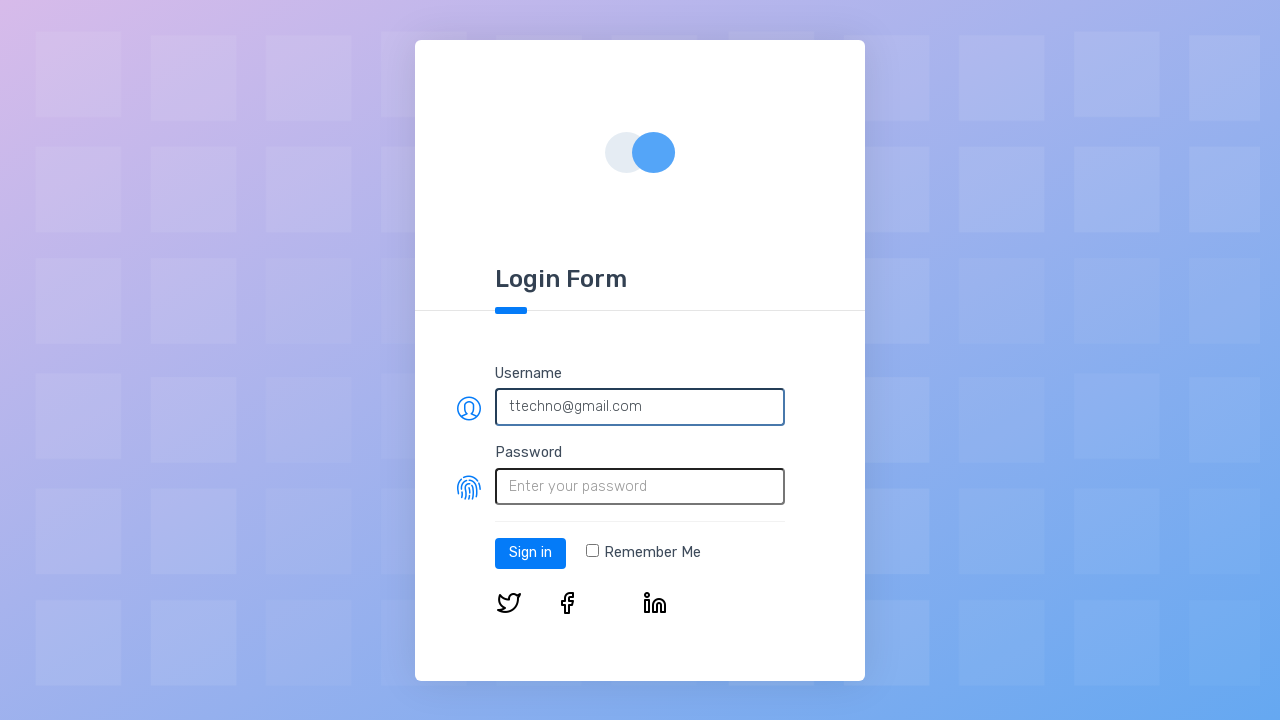

Filled password field with credentials on input[placeholder='Enter your password']
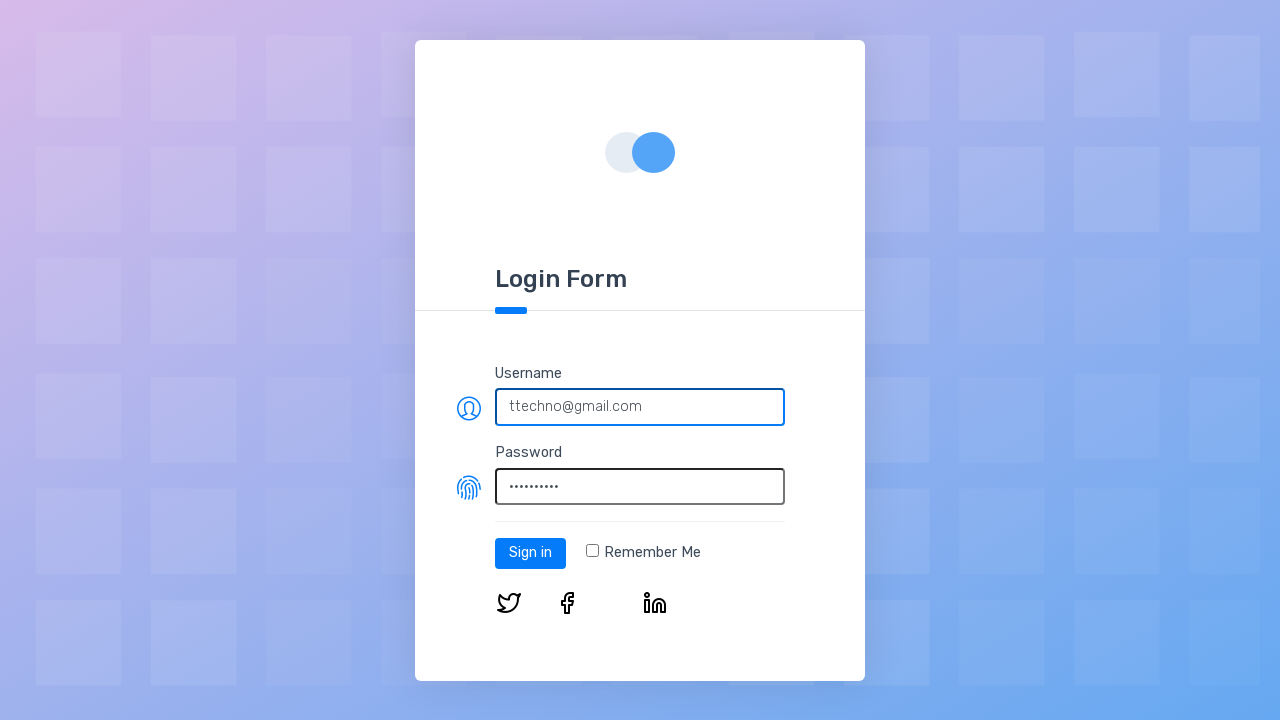

Clicked sign in button at (530, 553) on a.btn.btn-primary
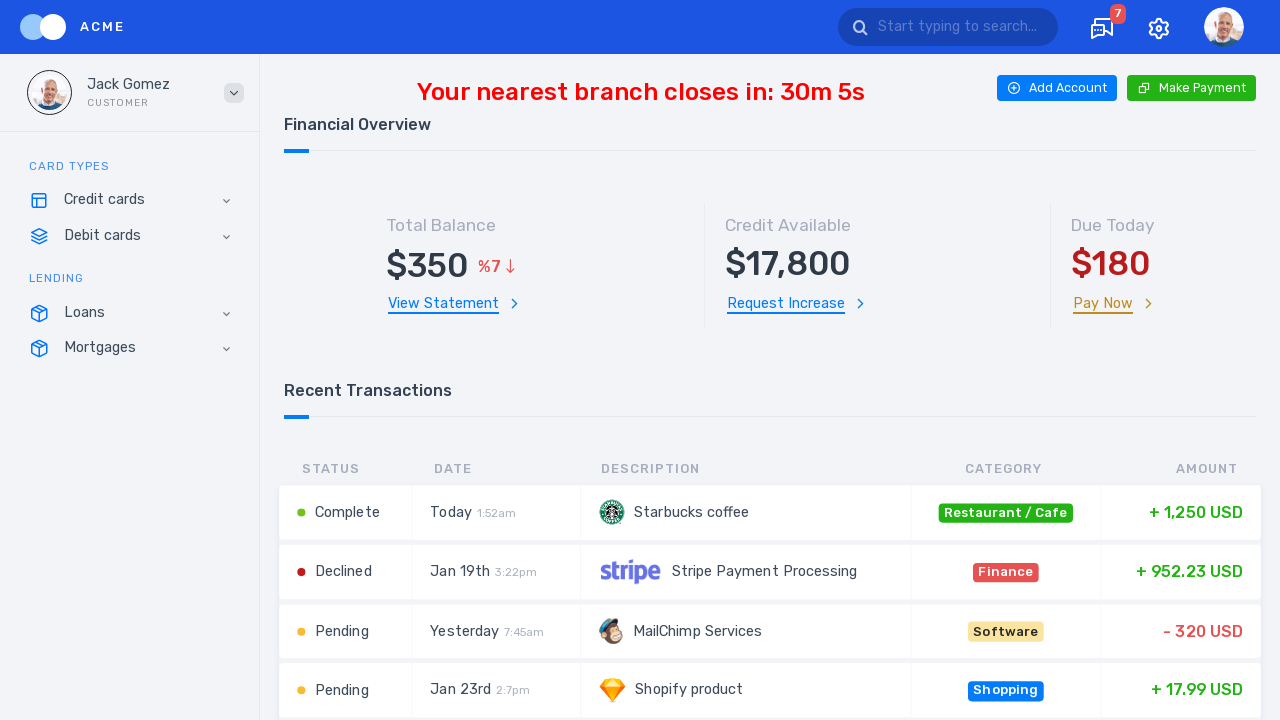

Verified successful login - branch closing time message appeared
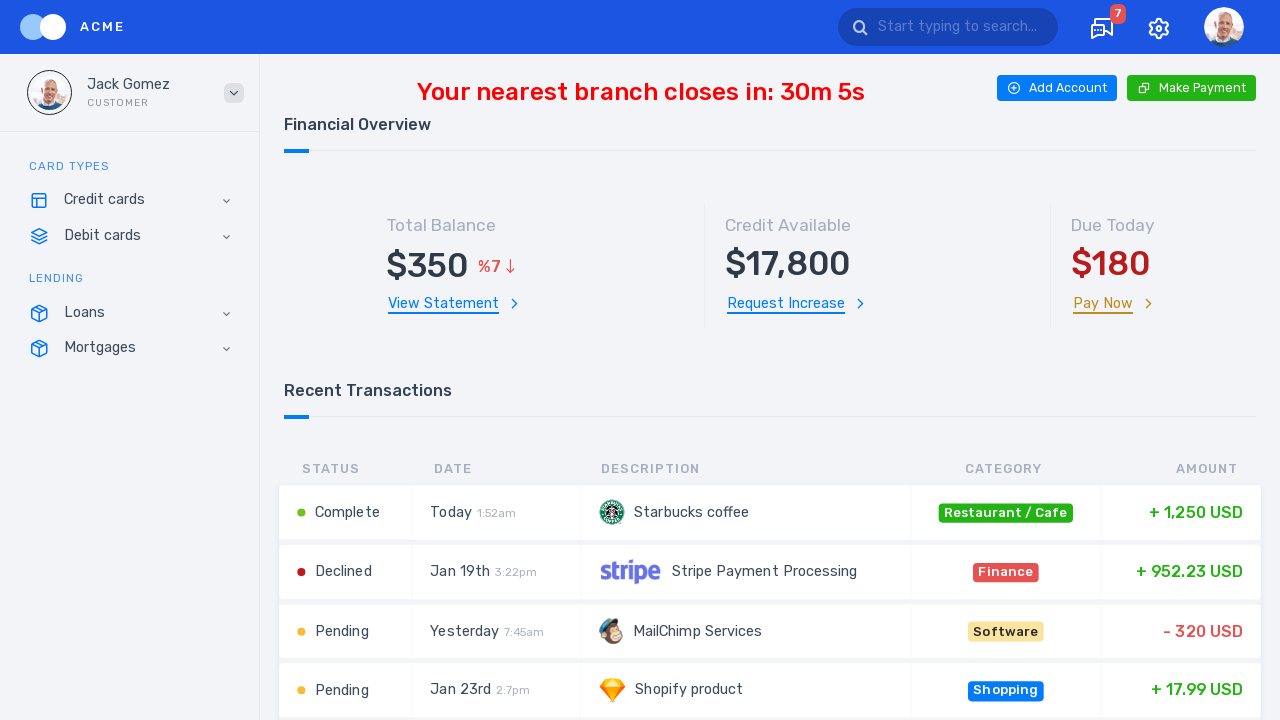

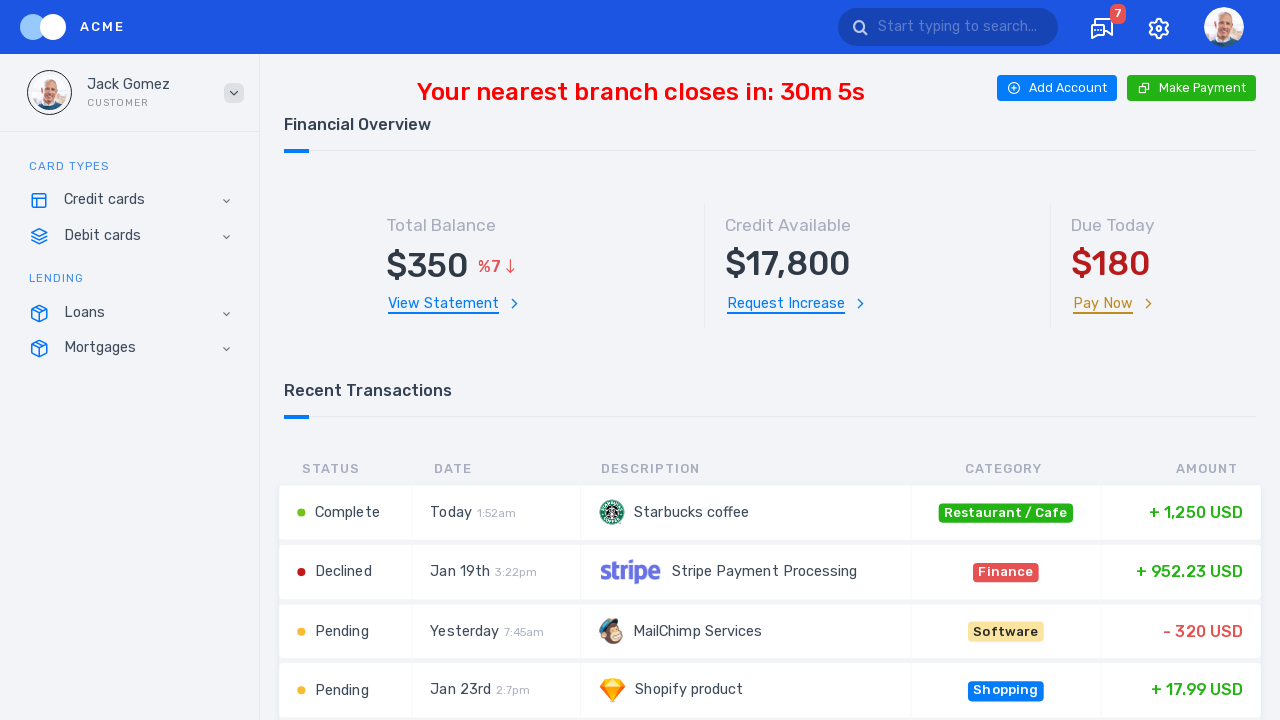